Fills out the DemoQA practice form with personal information including name, email, gender, mobile number, hobbies, date of birth, and picture upload, then verifies the submitted data appears in a confirmation modal.

Starting URL: https://demoqa.com/automation-practice-form

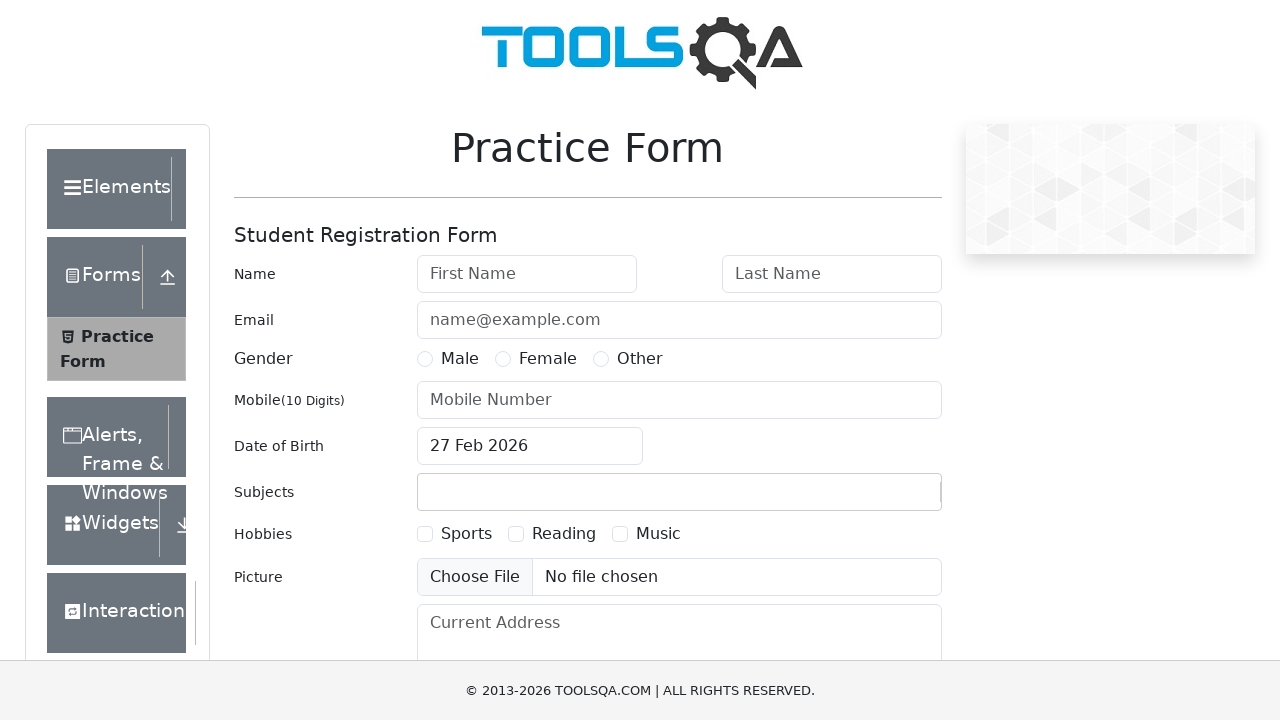

Filled first name field with 'Eliana' on #firstName
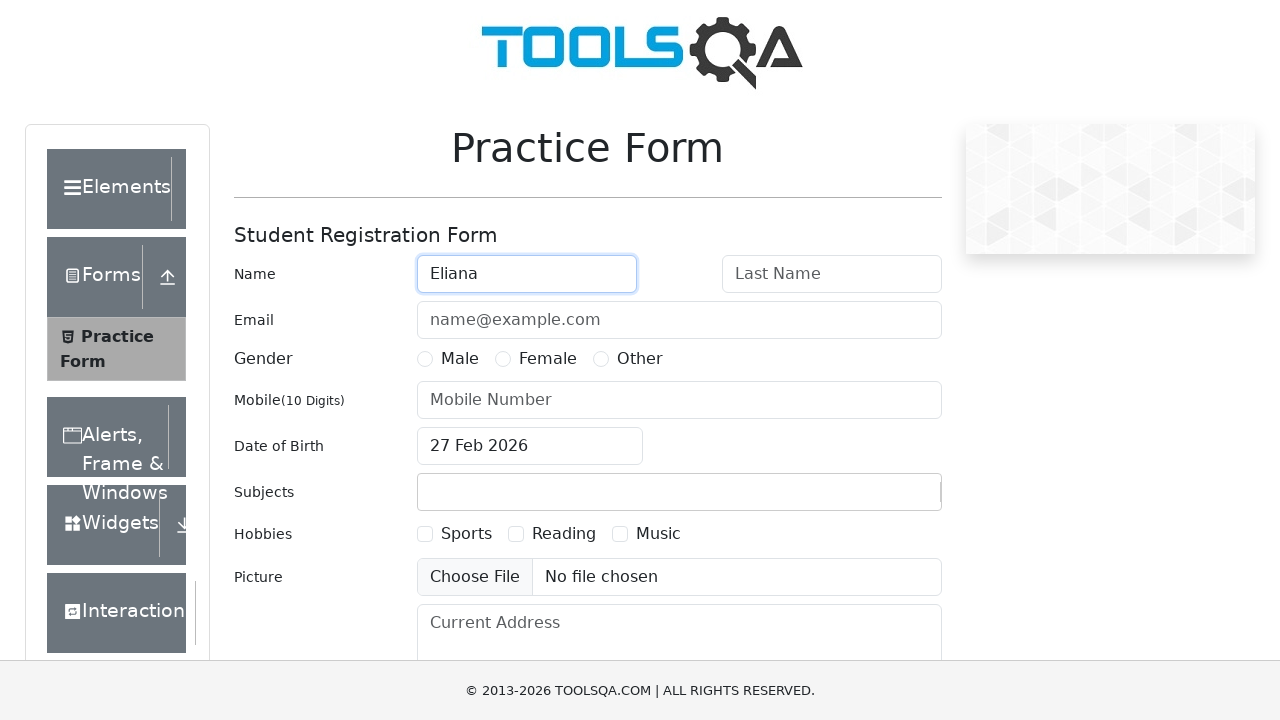

Filled last name field with 'Navia' on #lastName
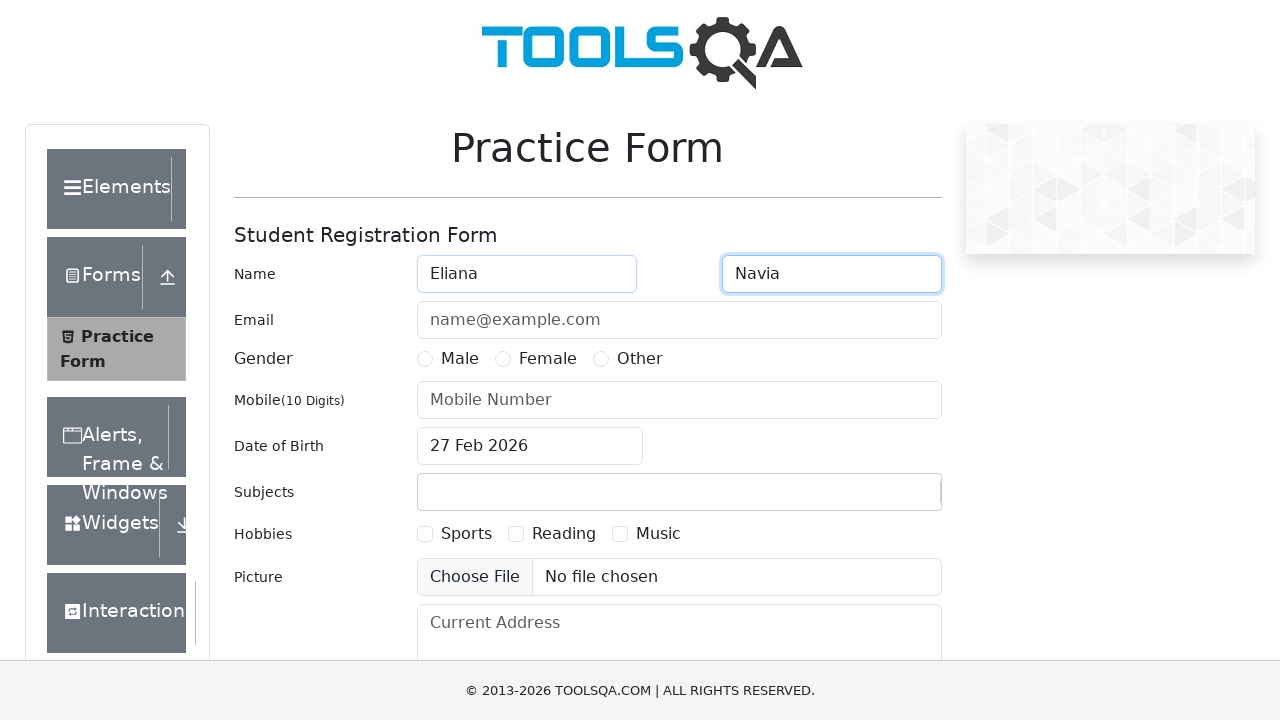

Filled email field with 'eliana@test.com' on #userEmail
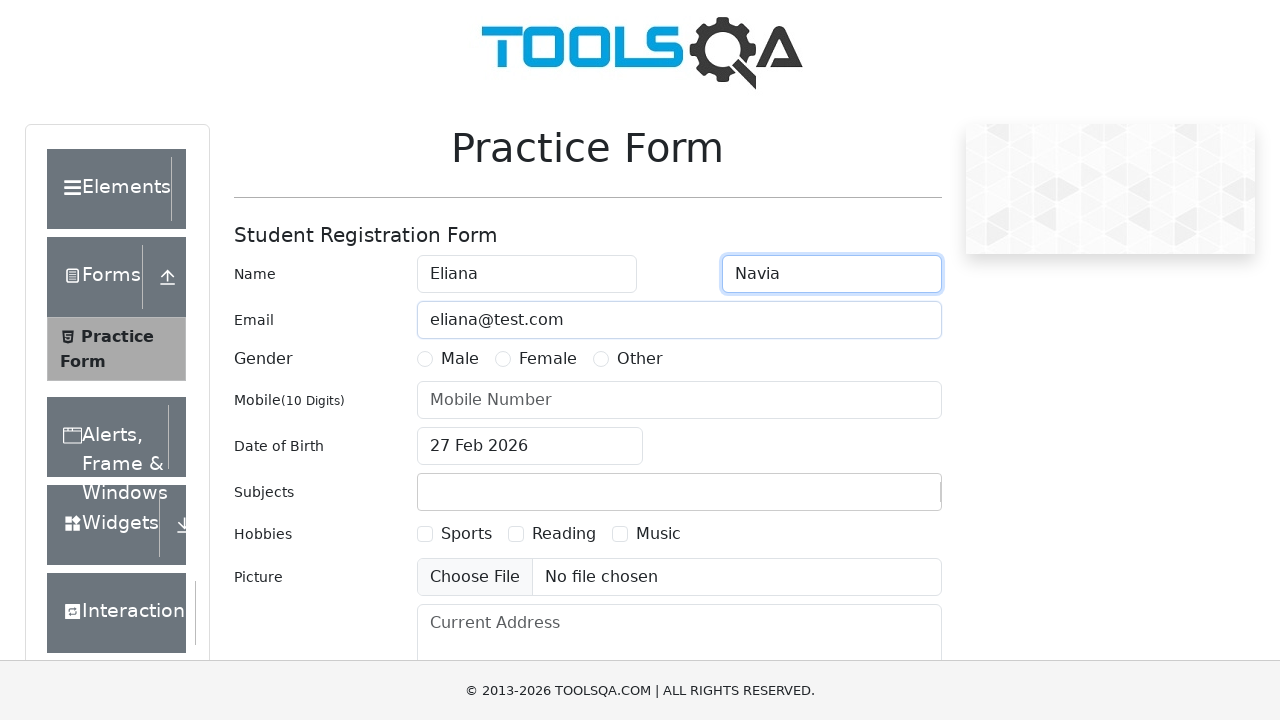

Selected Female gender option at (548, 359) on label[for='gender-radio-2']
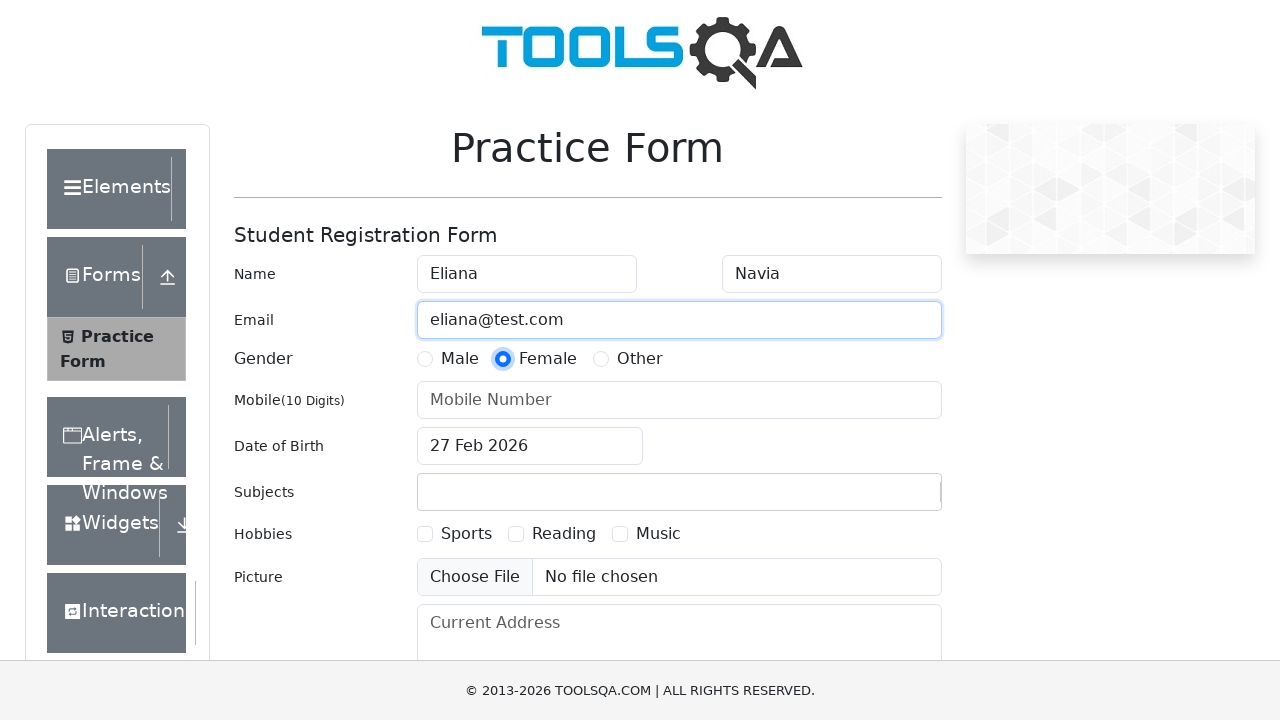

Filled mobile number field with '1234567890' on #userNumber
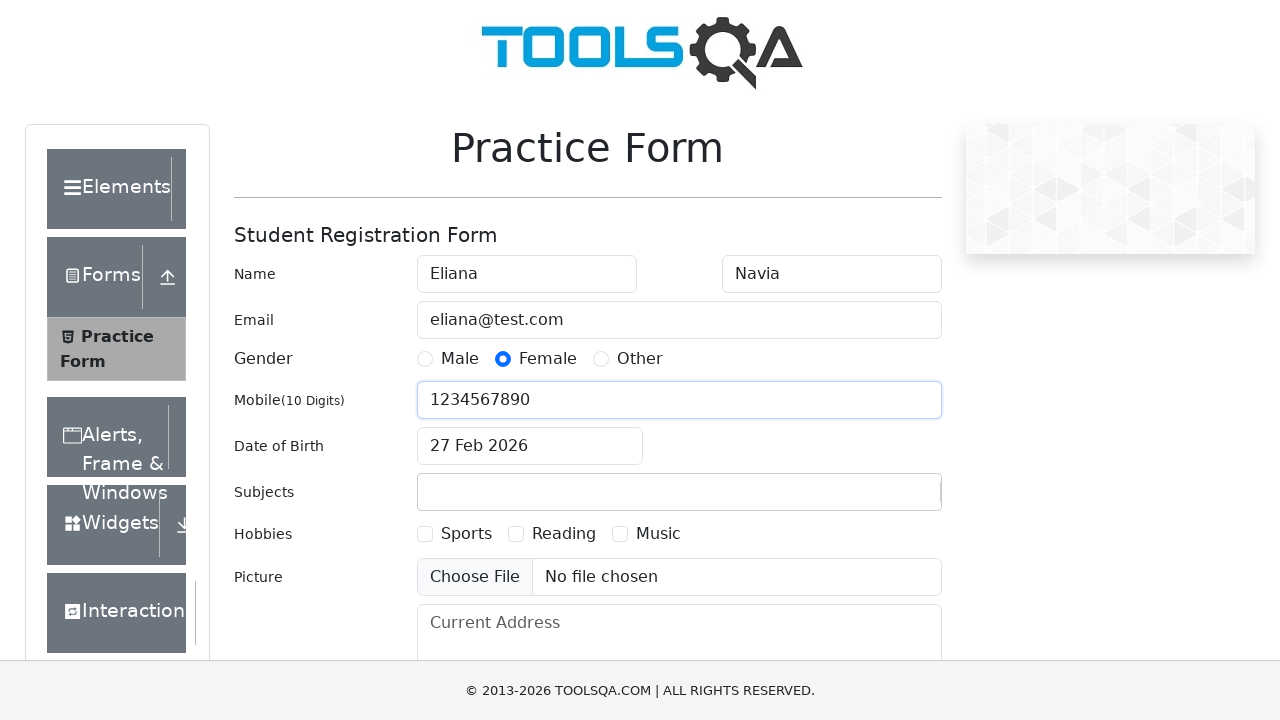

Opened date of birth calendar picker at (530, 446) on #dateOfBirthInput
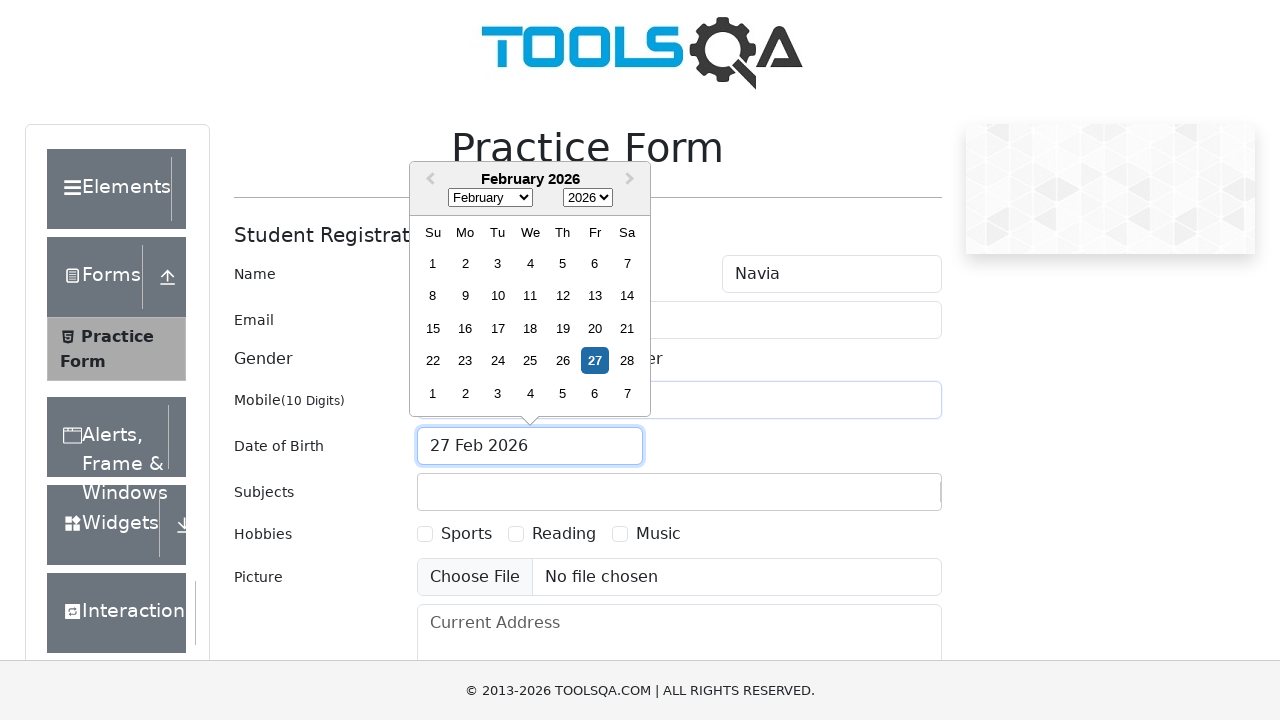

Selected August month in date picker on .react-datepicker__month-select
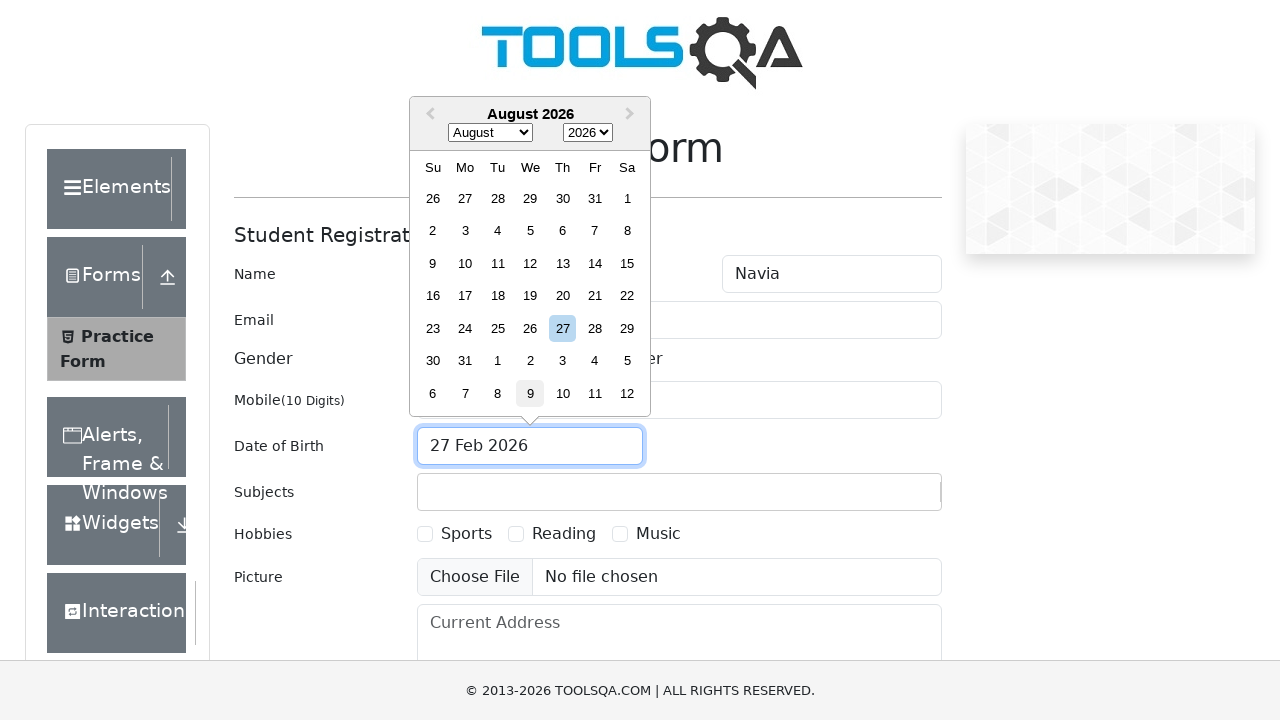

Selected 2021 year in date picker on .react-datepicker__year-select
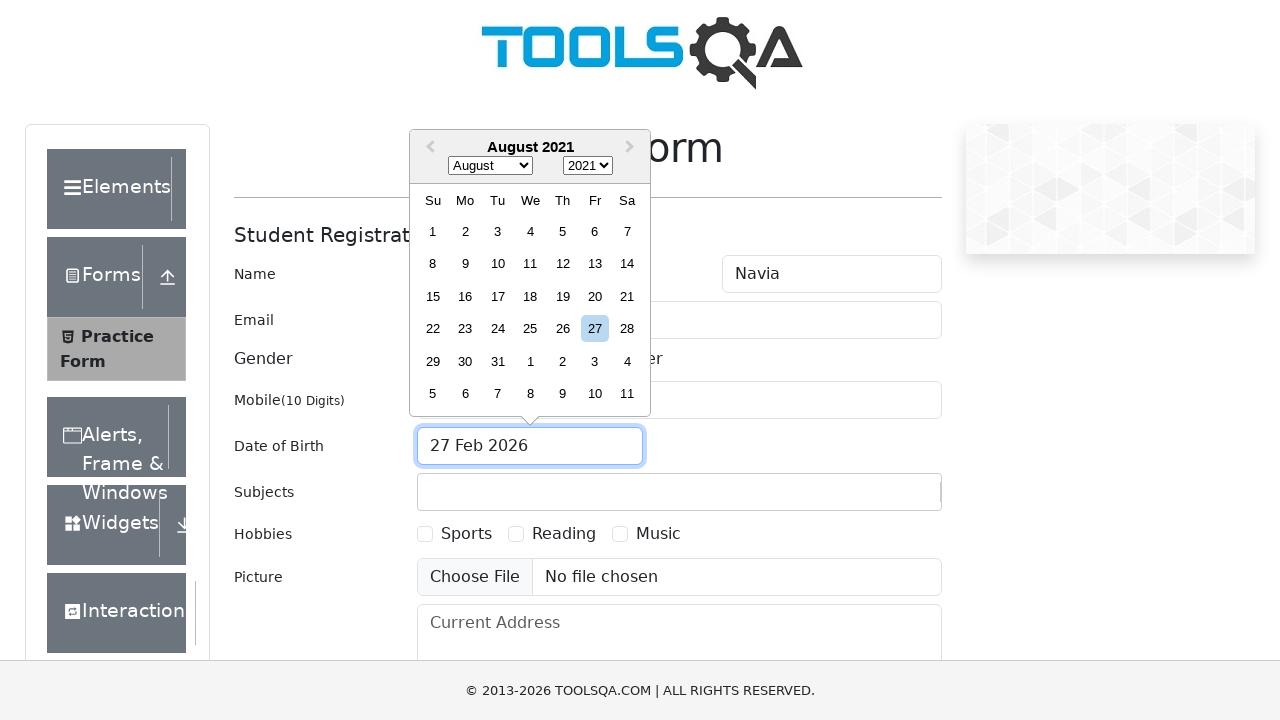

Selected day 8 from calendar at (433, 264) on .react-datepicker__day--008:not(.react-datepicker__day--outside-month)
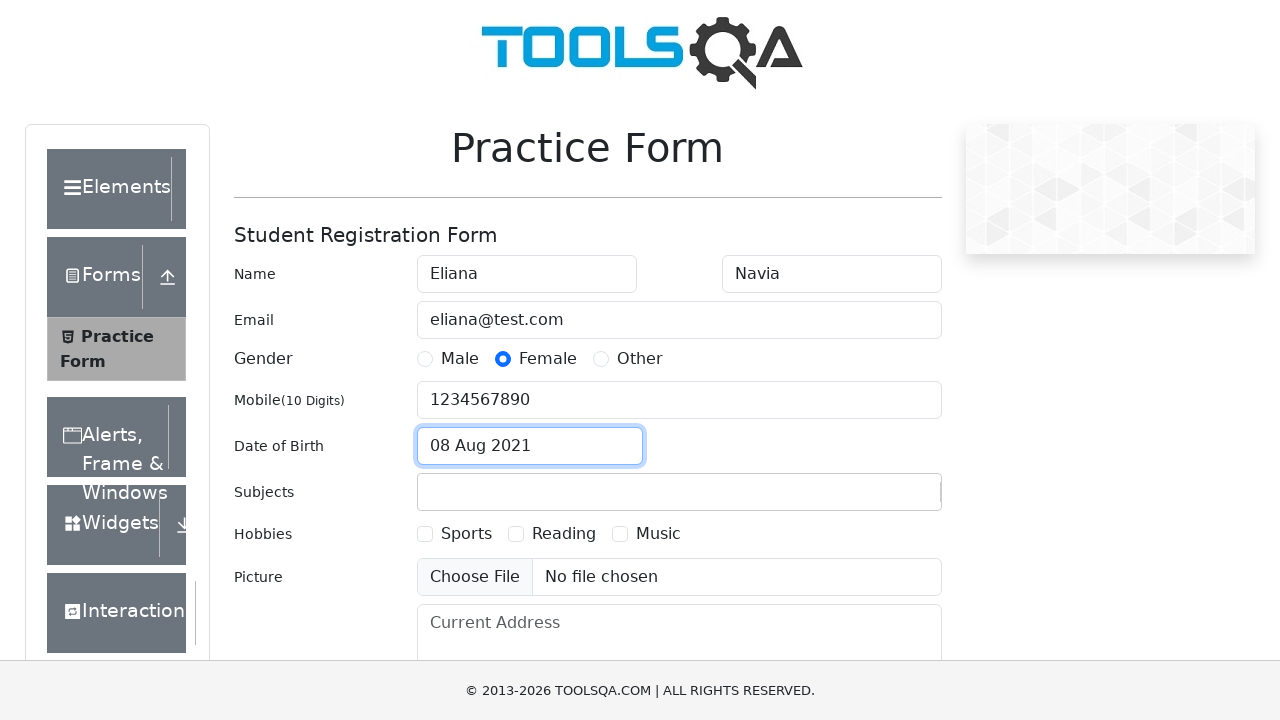

Selected Music hobby checkbox at (658, 534) on label[for='hobbies-checkbox-3']
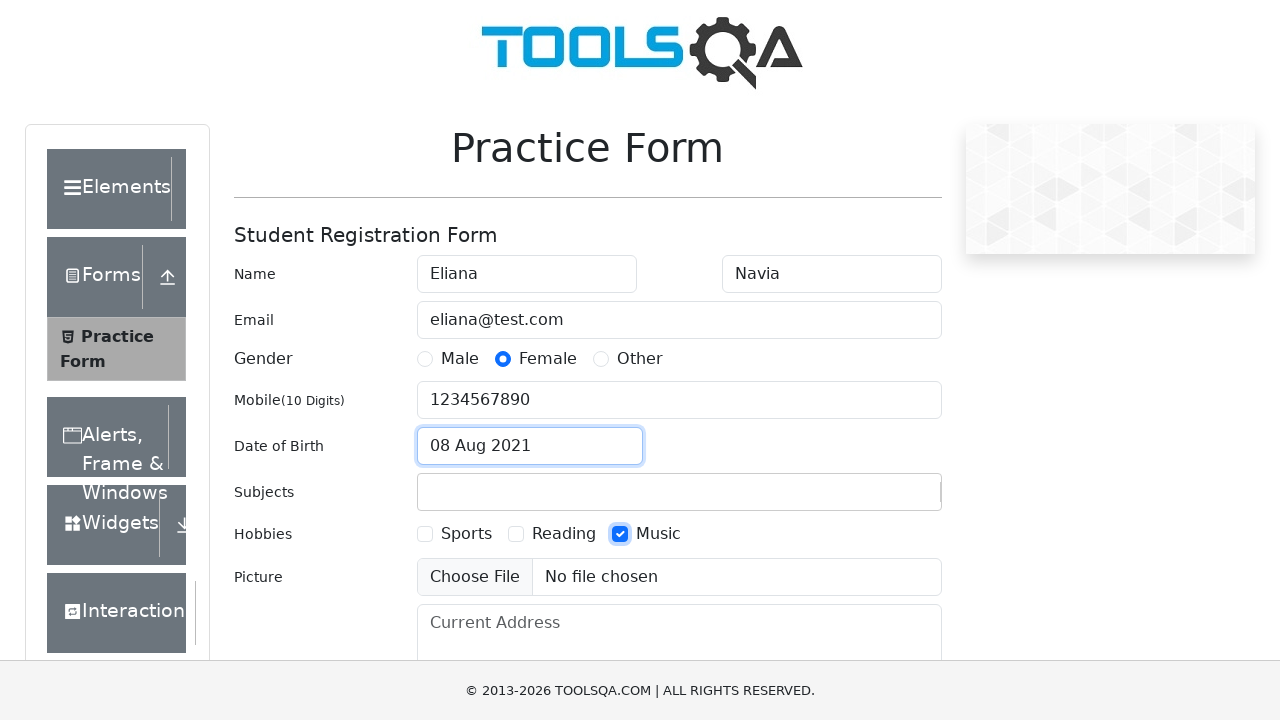

Scrolled submit button into view
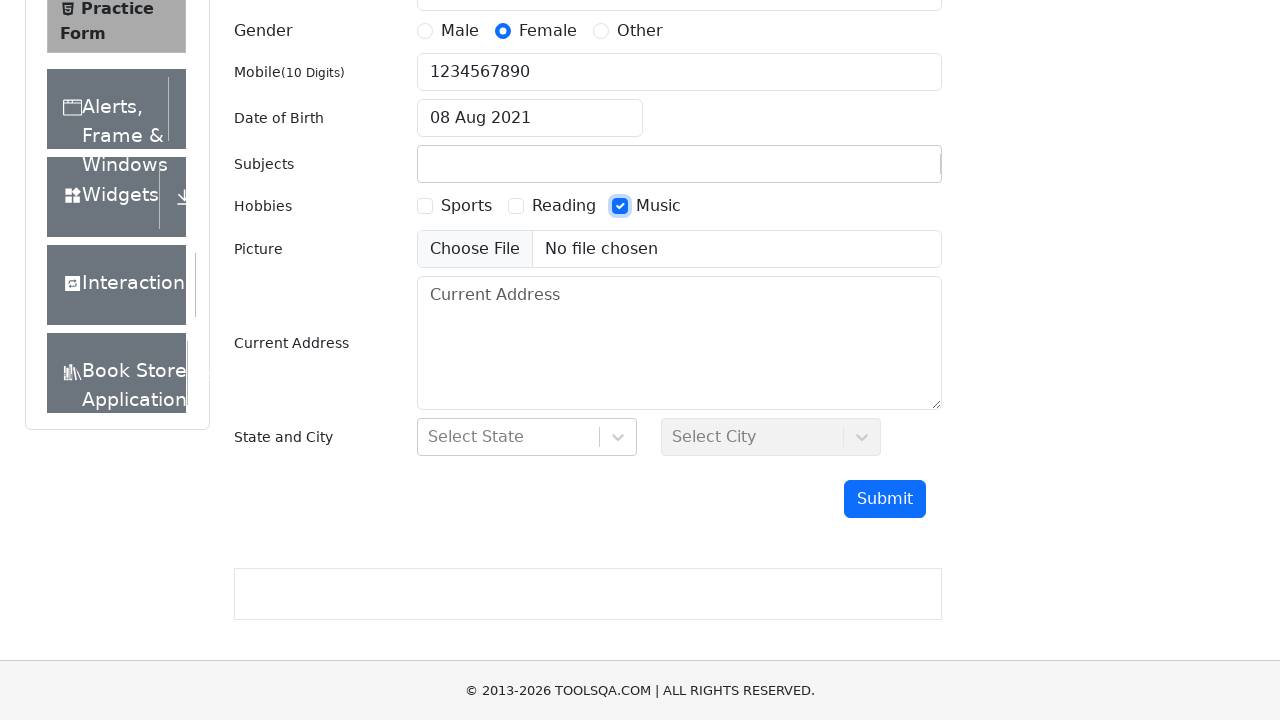

Clicked submit button to submit the form at (885, 499) on #submit
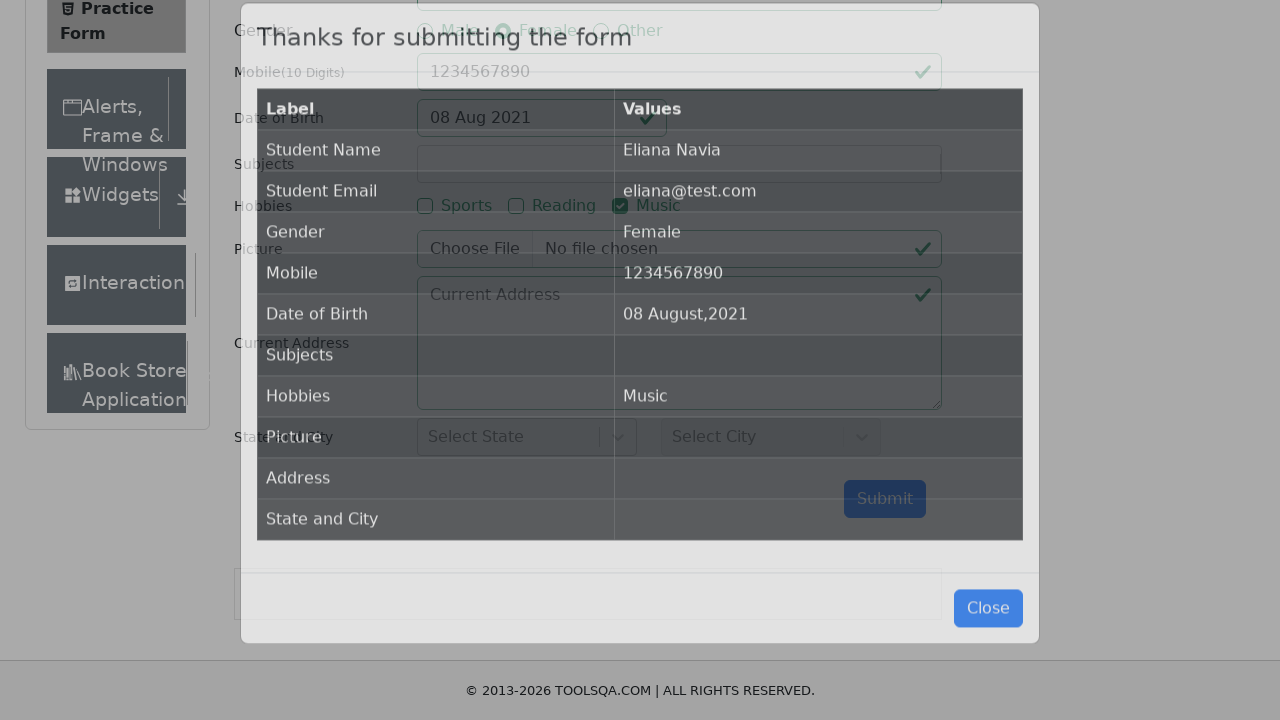

Confirmation modal appeared
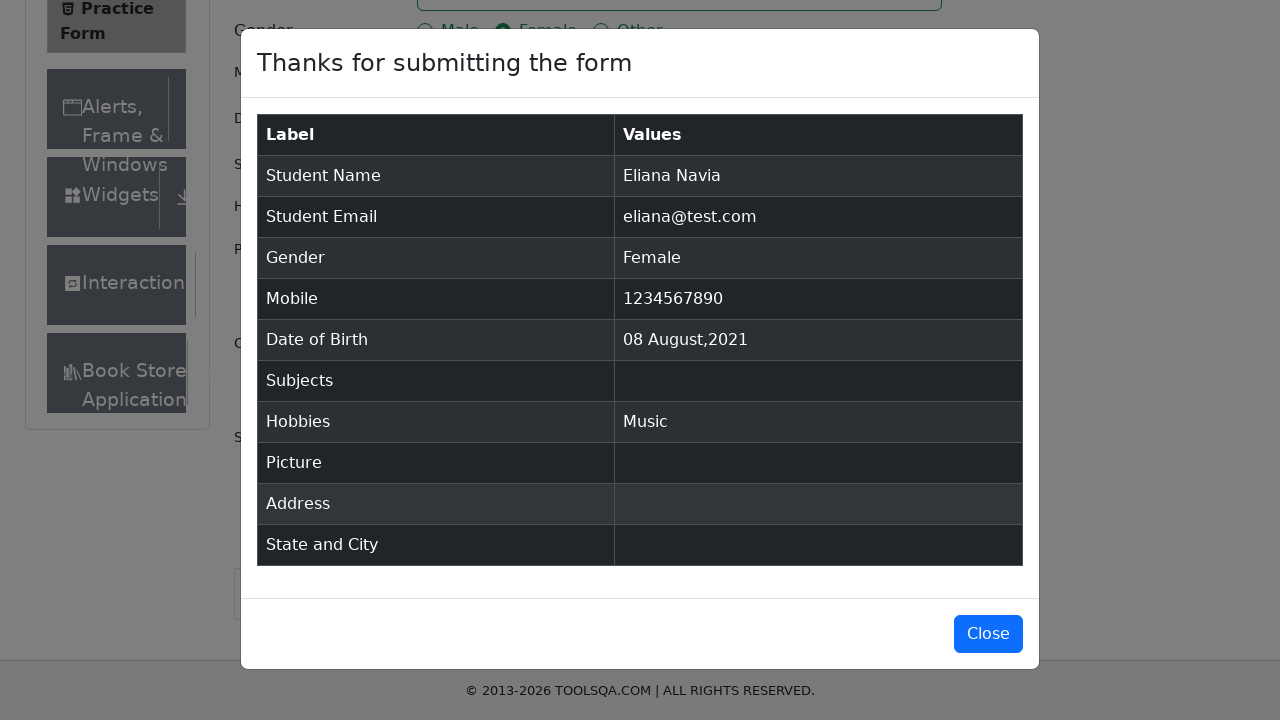

Verified submitted name 'Eliana Navia' appears in confirmation modal
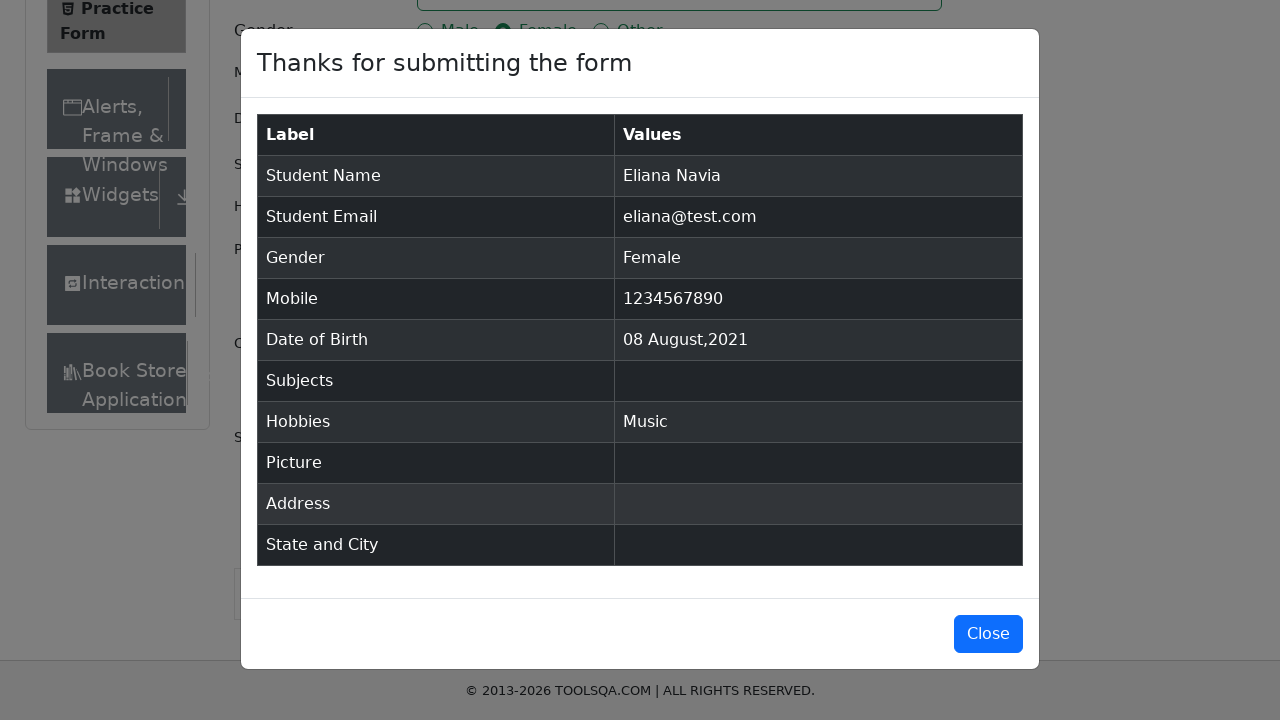

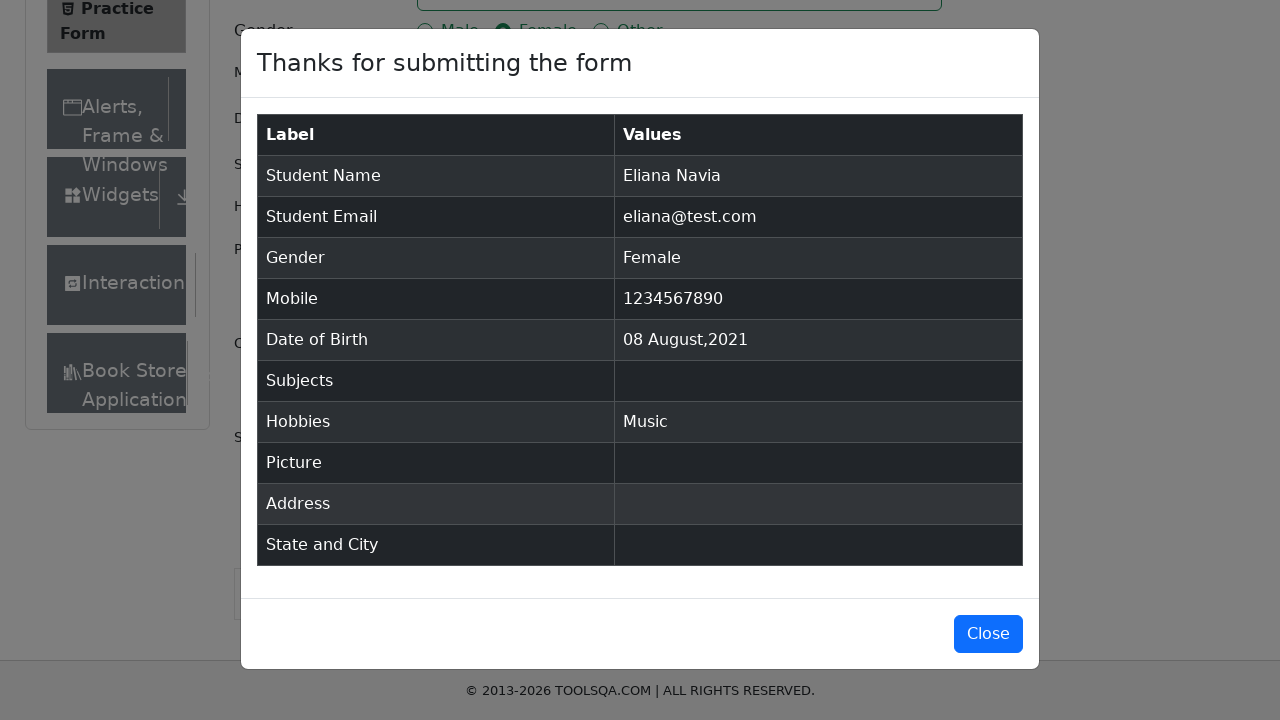